Tests login validation by attempting to log in with a valid username but invalid password, verifying that an error message is displayed

Starting URL: https://www.saucedemo.com/

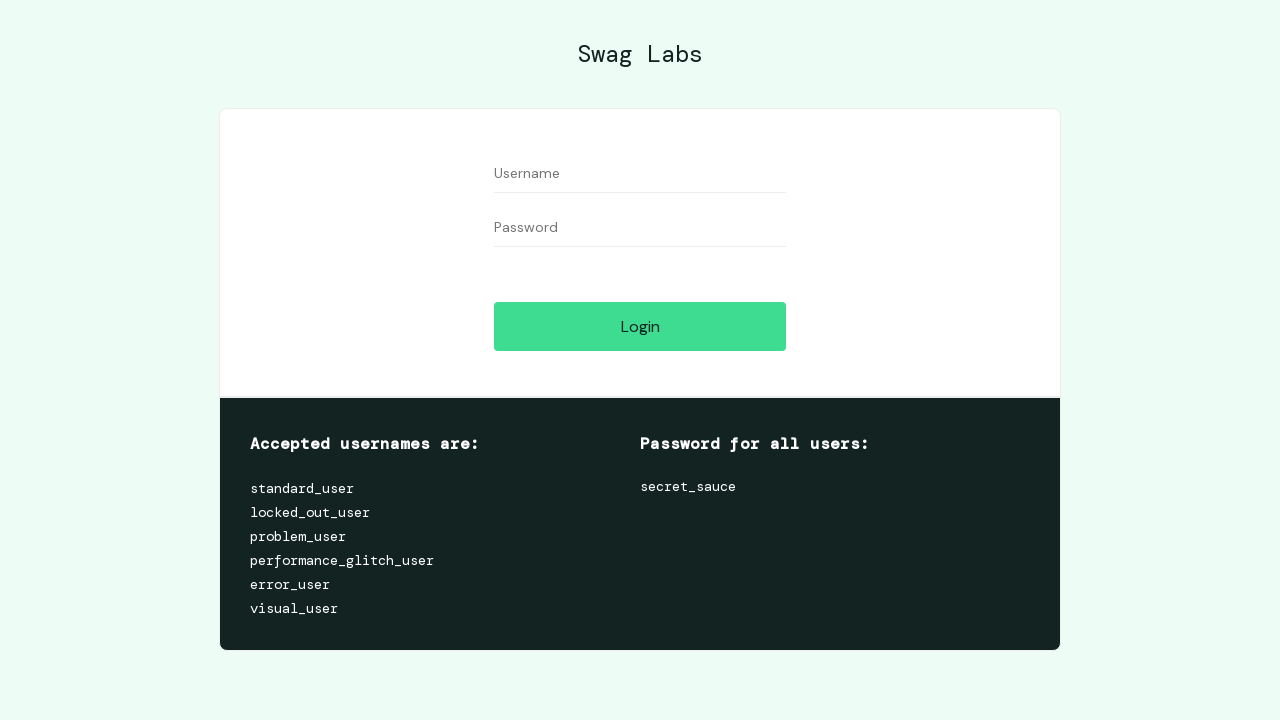

Filled username field with 'standard_user' on input[id="user-name"]
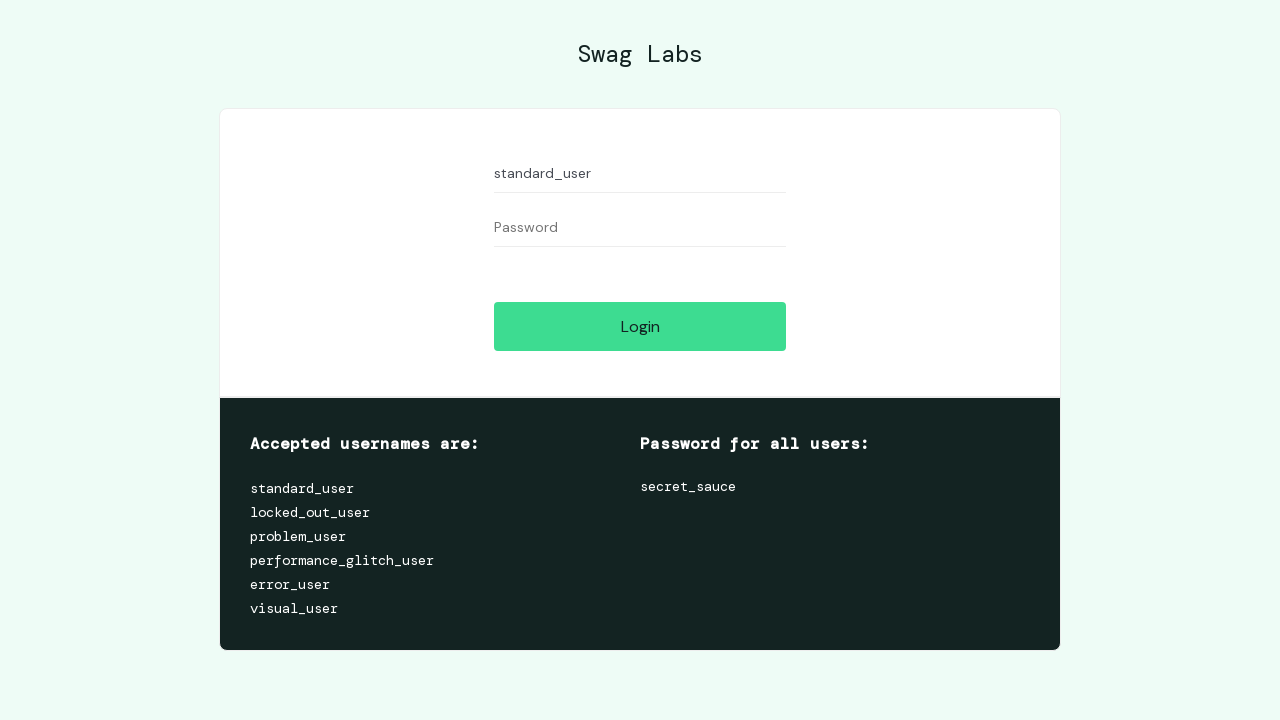

Filled password field with 'invalid_password' on input[id="password"]
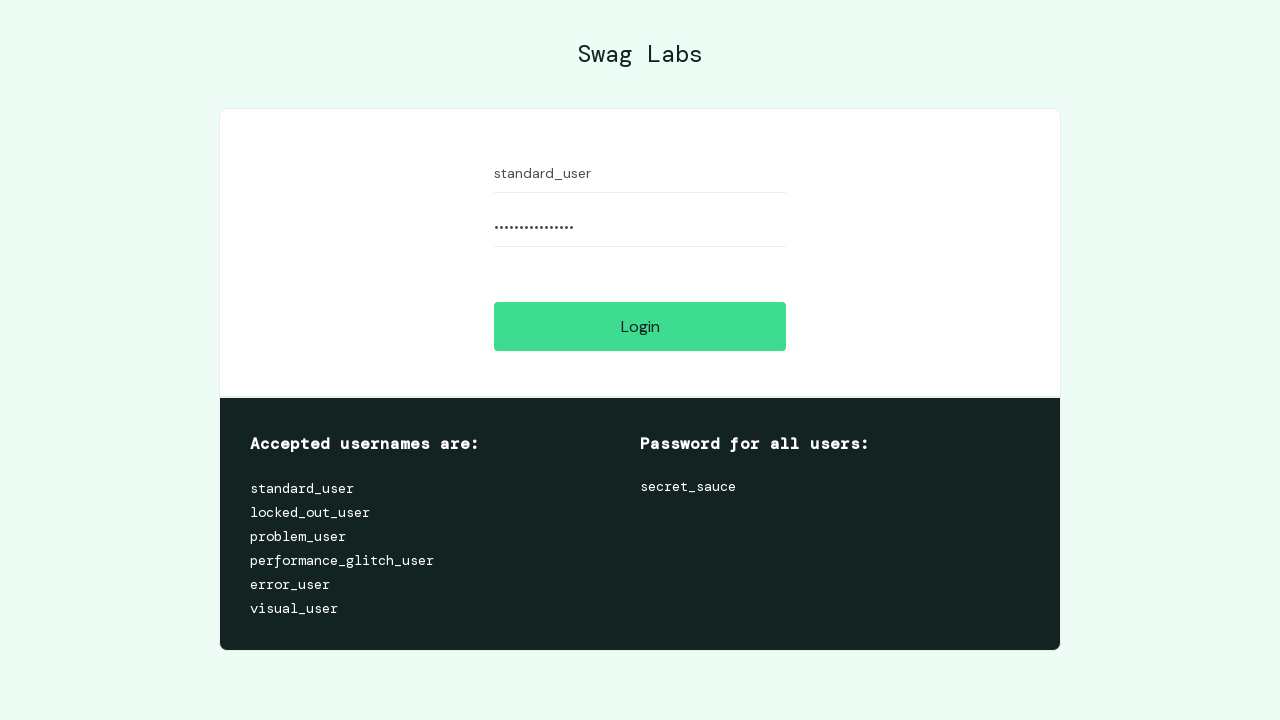

Clicked login button at (640, 326) on input[type="submit"]
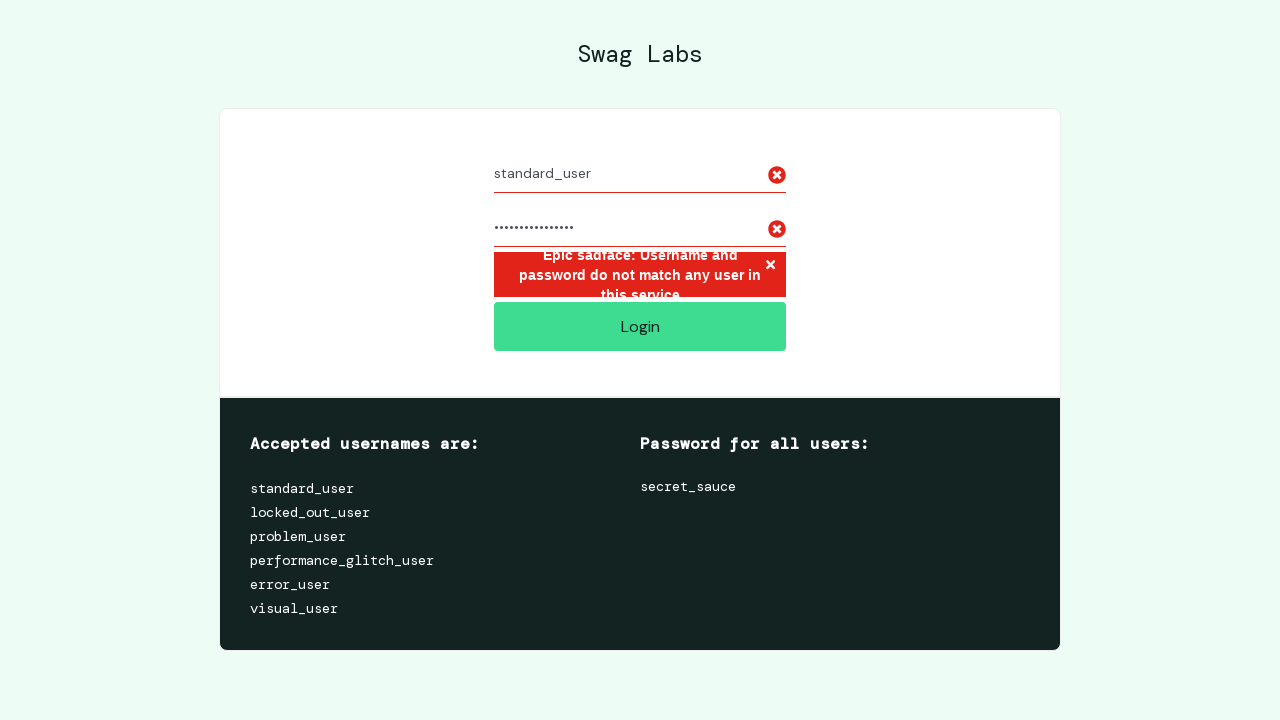

Error message appeared indicating invalid login credentials
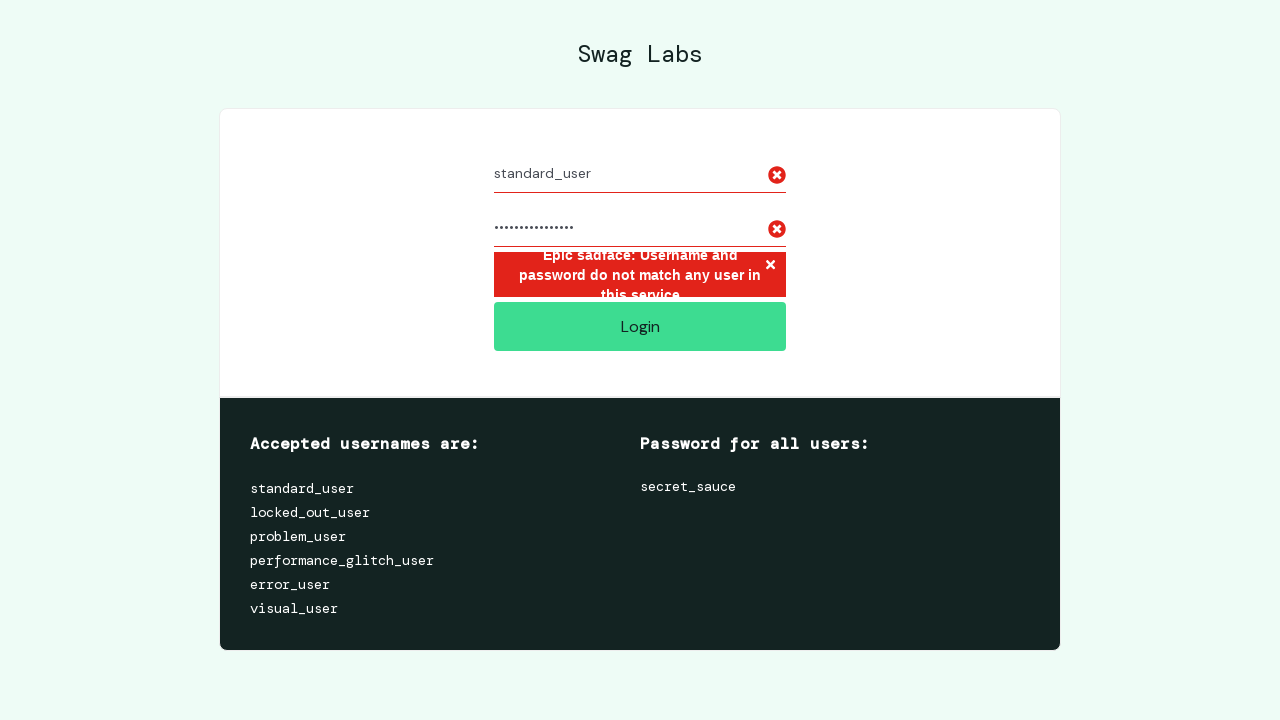

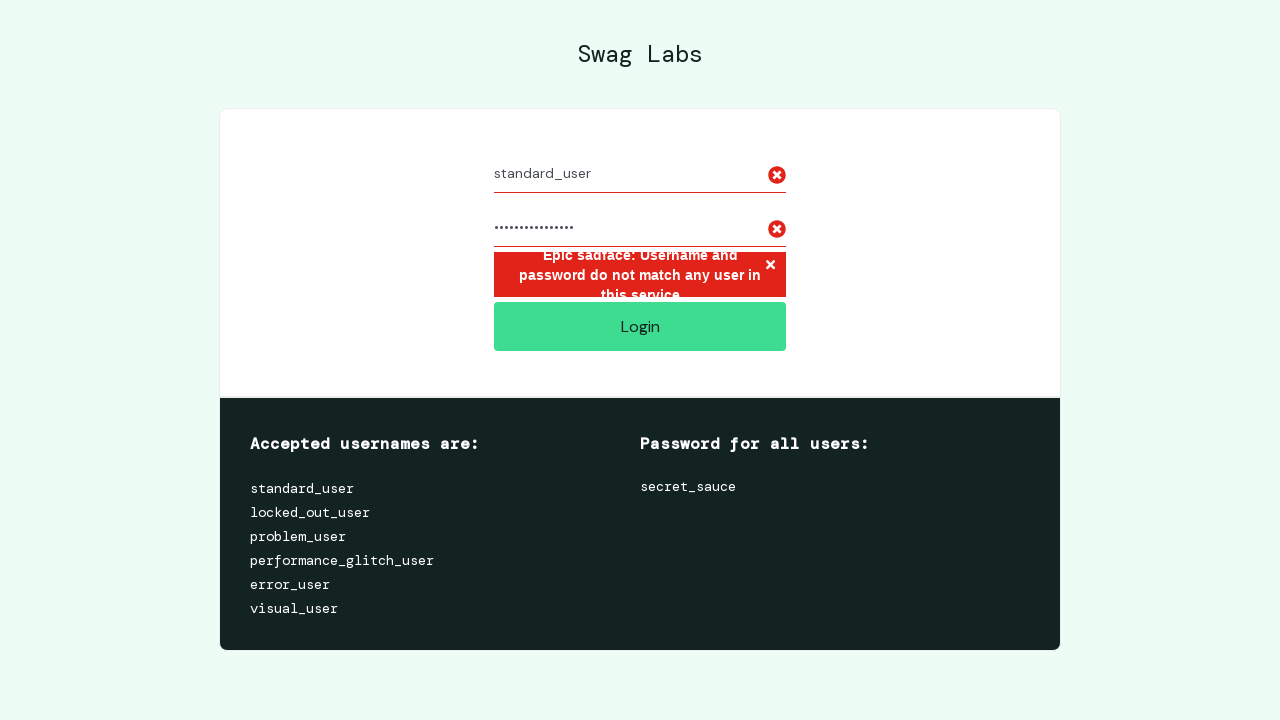